Tests dynamic loading by waiting for a submit button to become visible and verifying it is enabled

Starting URL: https://practice.cydeo.com/dynamic_loading/3

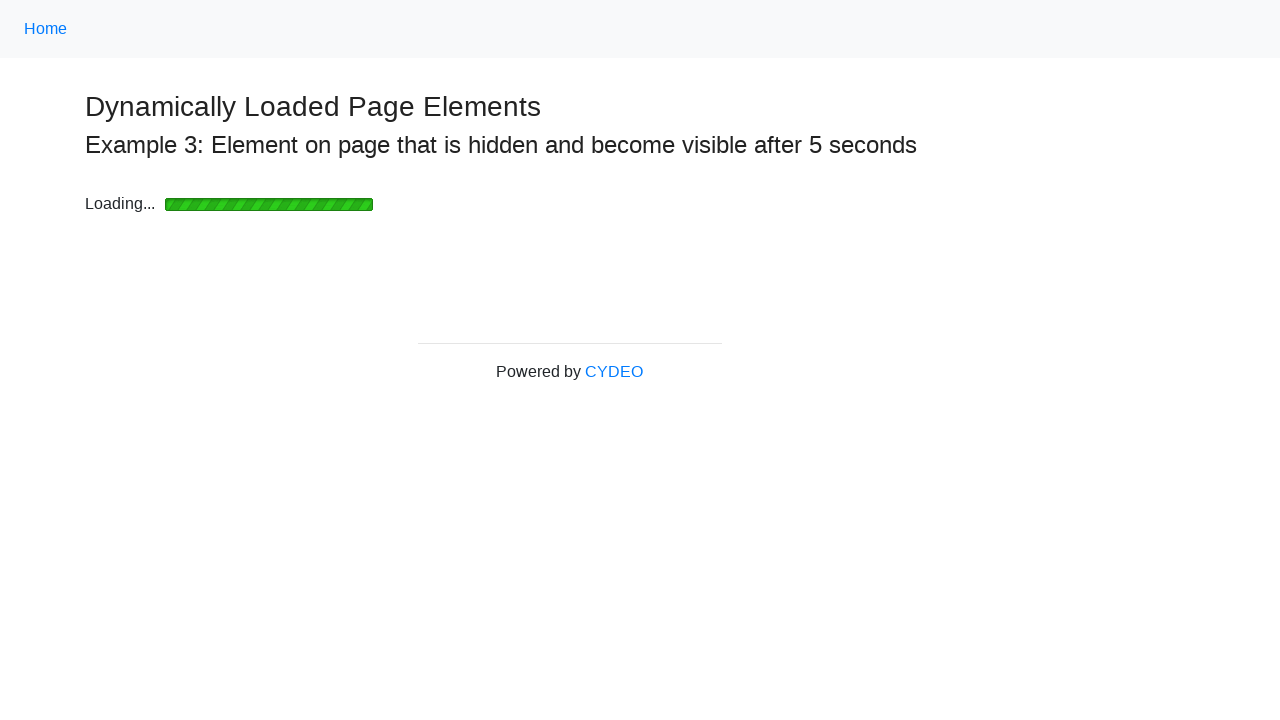

Waited for submit button to become visible
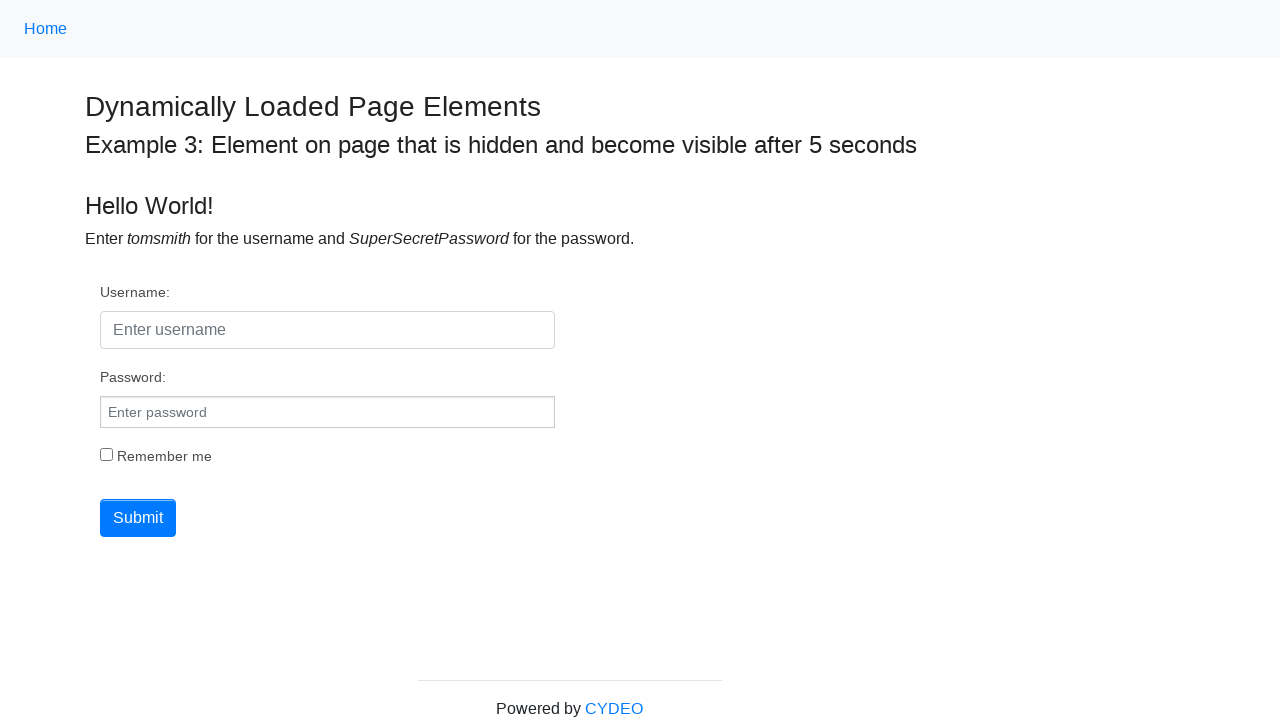

Located submit button
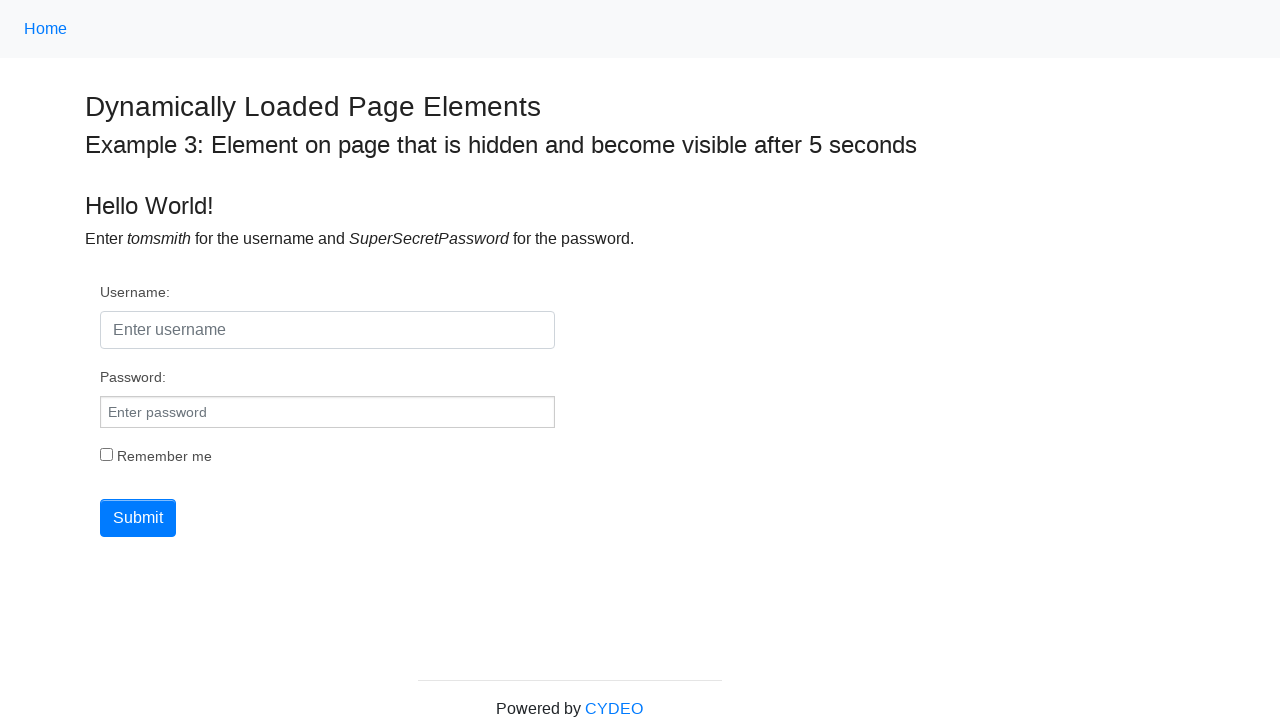

Verified submit button is enabled
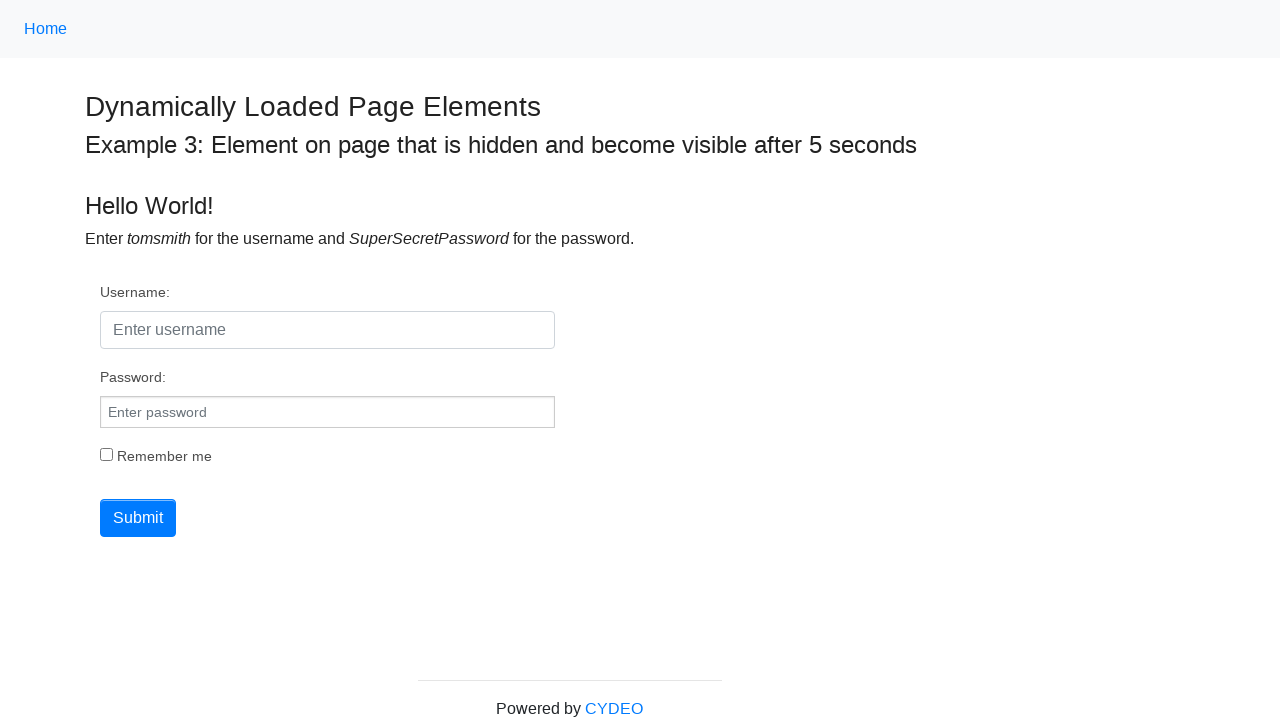

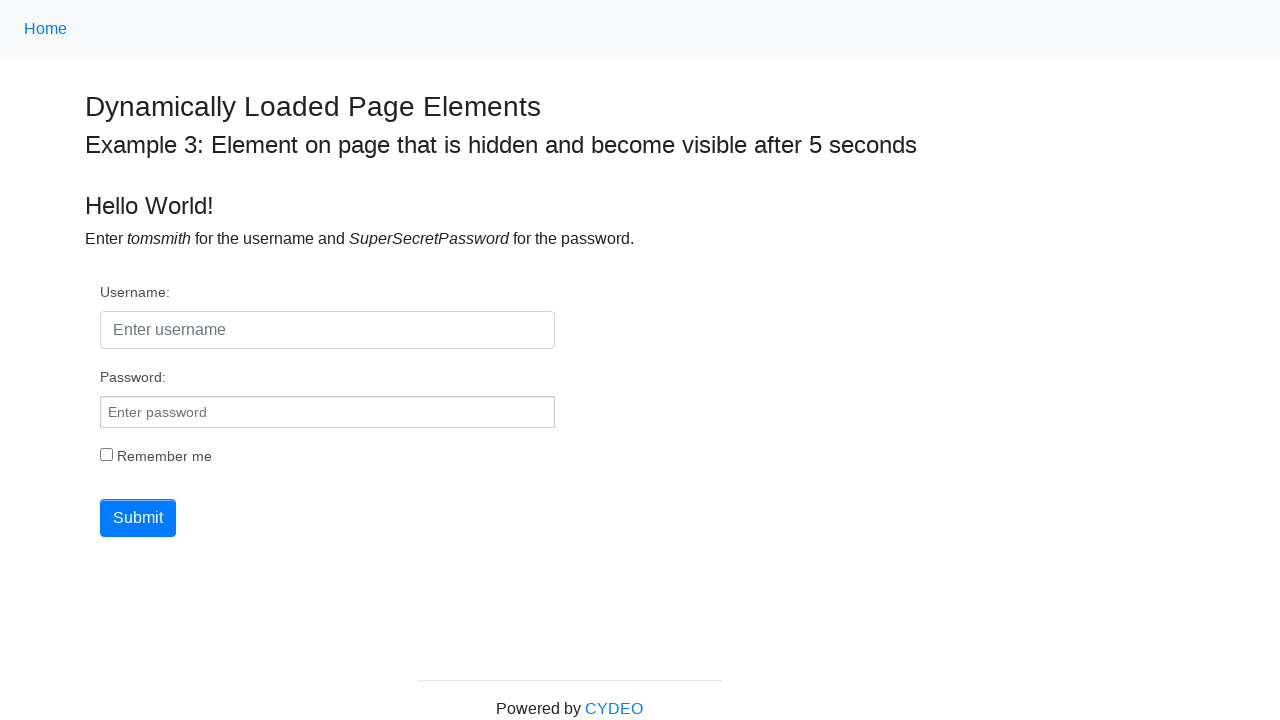